Tests checkbox functionality by clicking a checkbox twice to toggle its state and counting total checkboxes on the page

Starting URL: https://rahulshettyacademy.com/AutomationPractice/

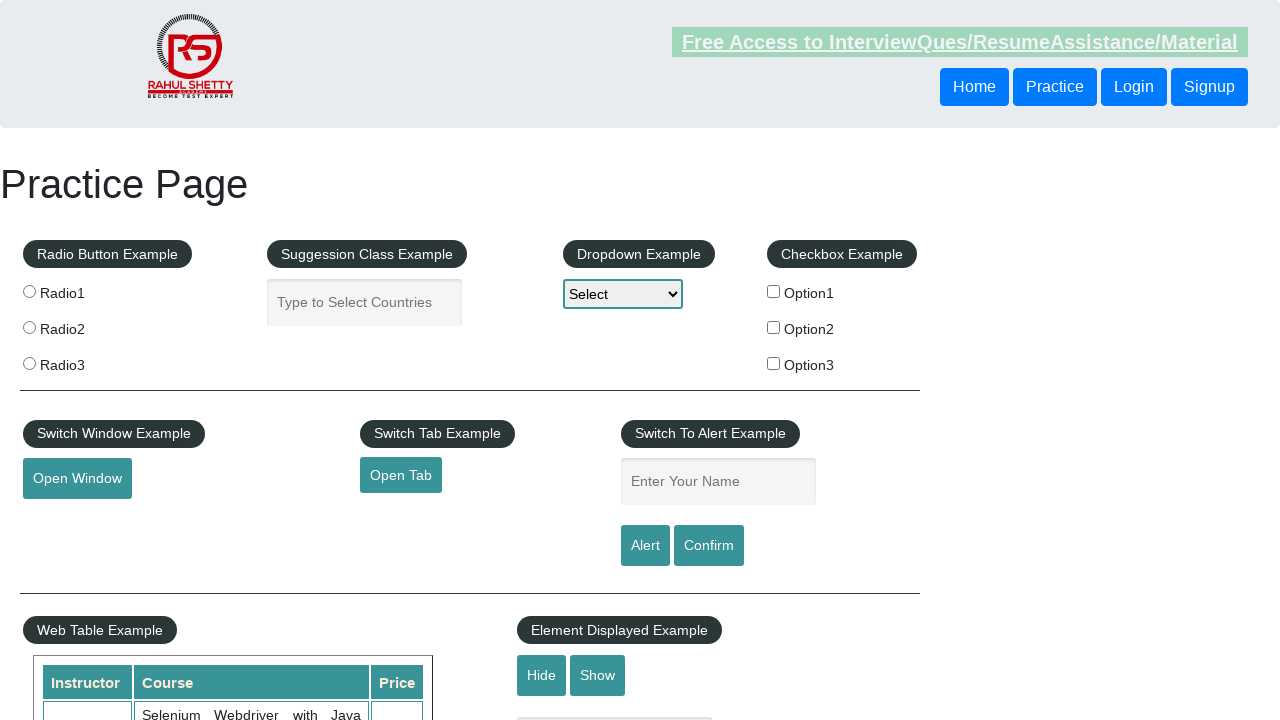

Clicked the first checkbox to select it at (774, 291) on #checkBoxOption1
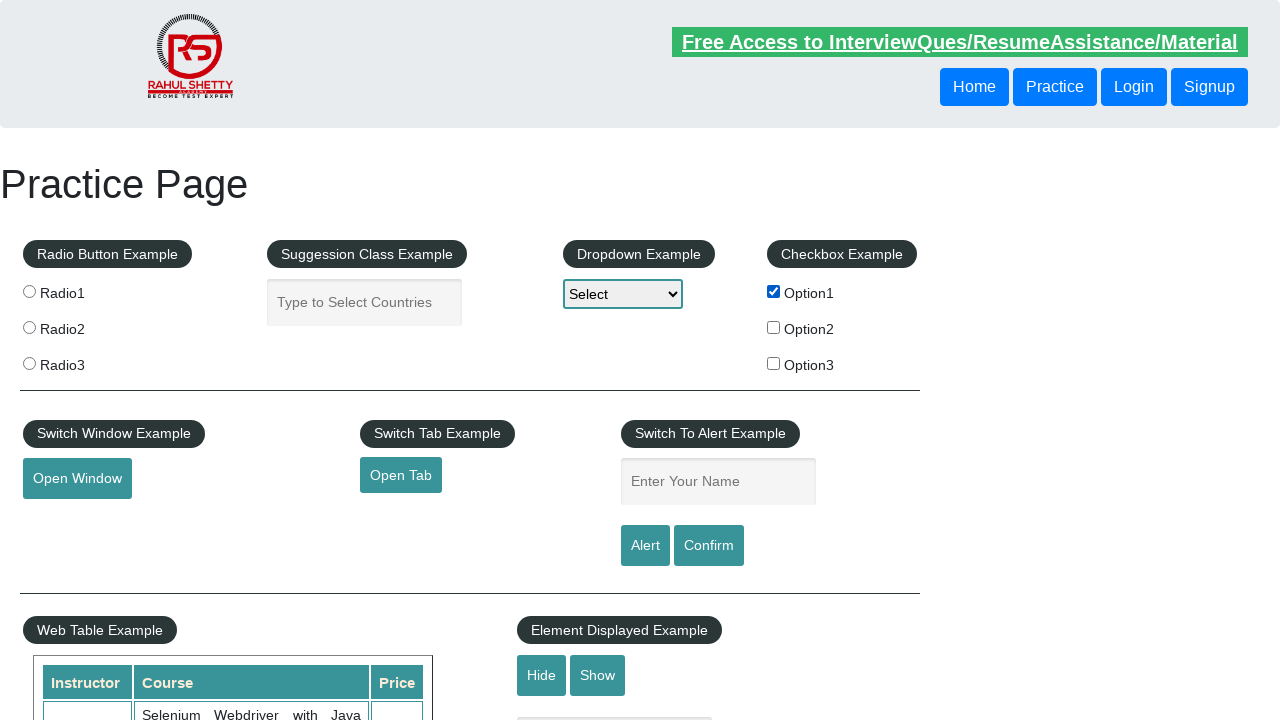

Verified that the first checkbox is selected
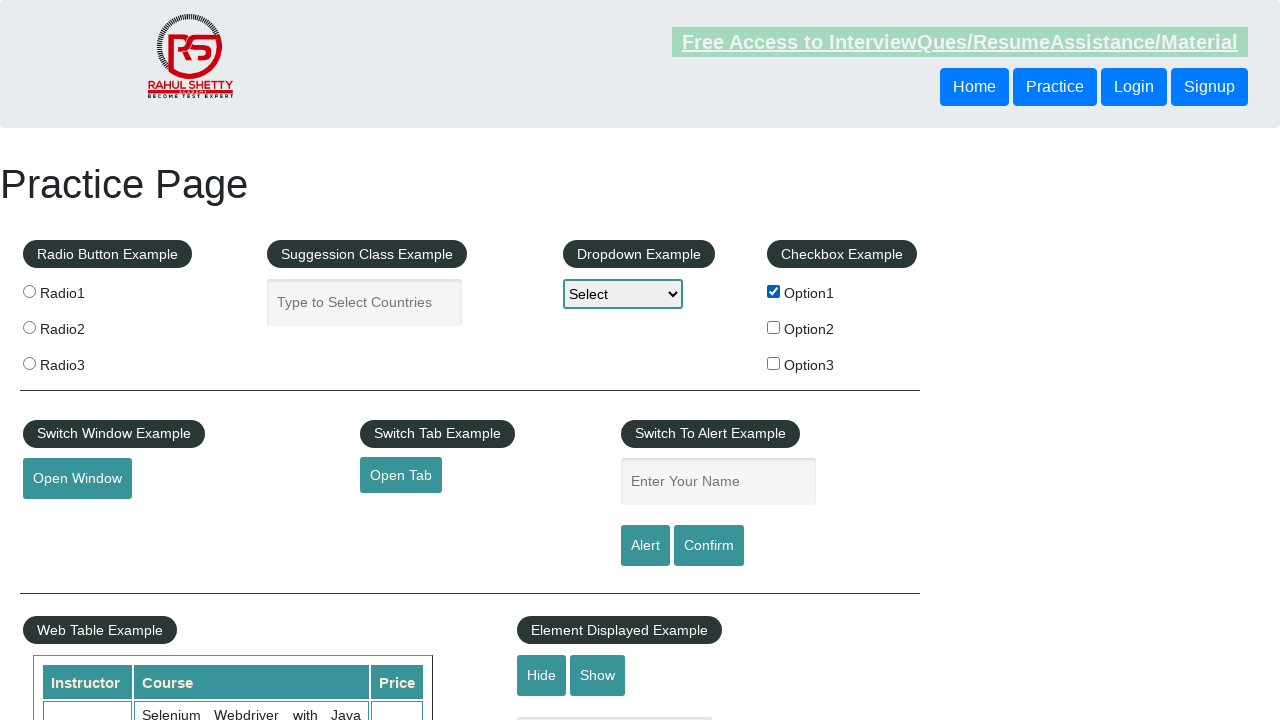

Clicked the first checkbox again to deselect it at (774, 291) on #checkBoxOption1
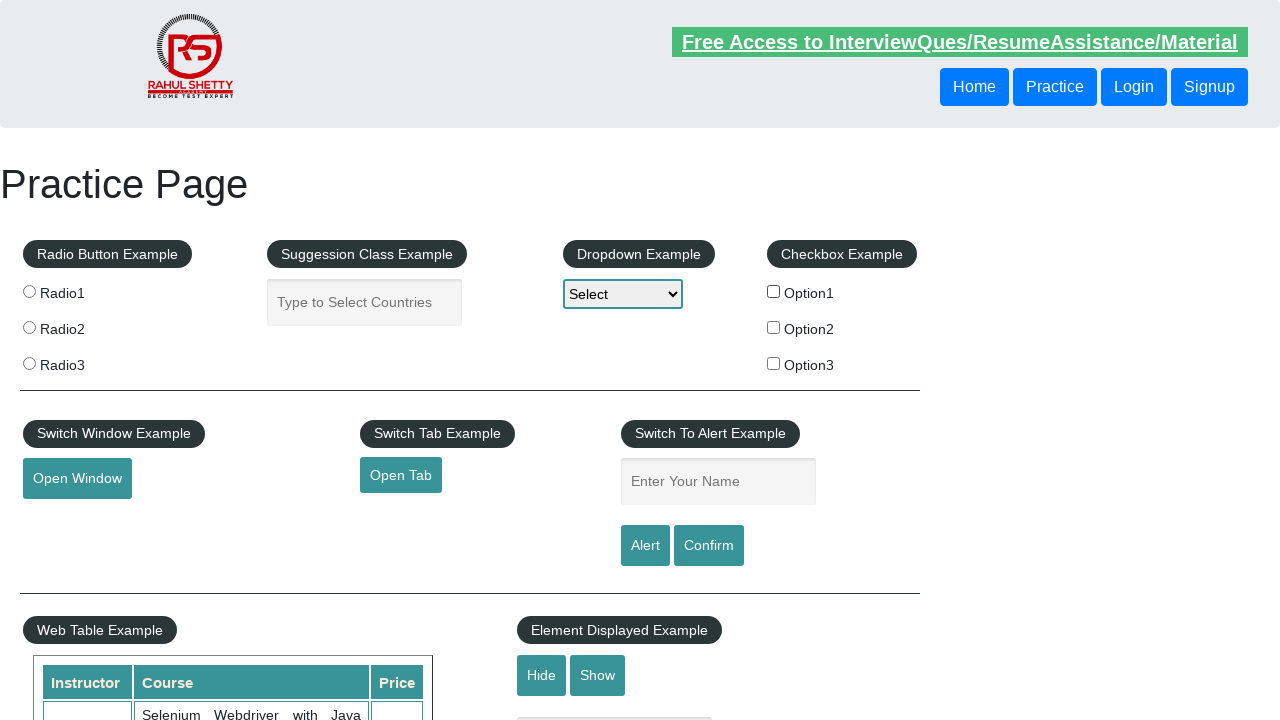

Verified that the first checkbox is now deselected
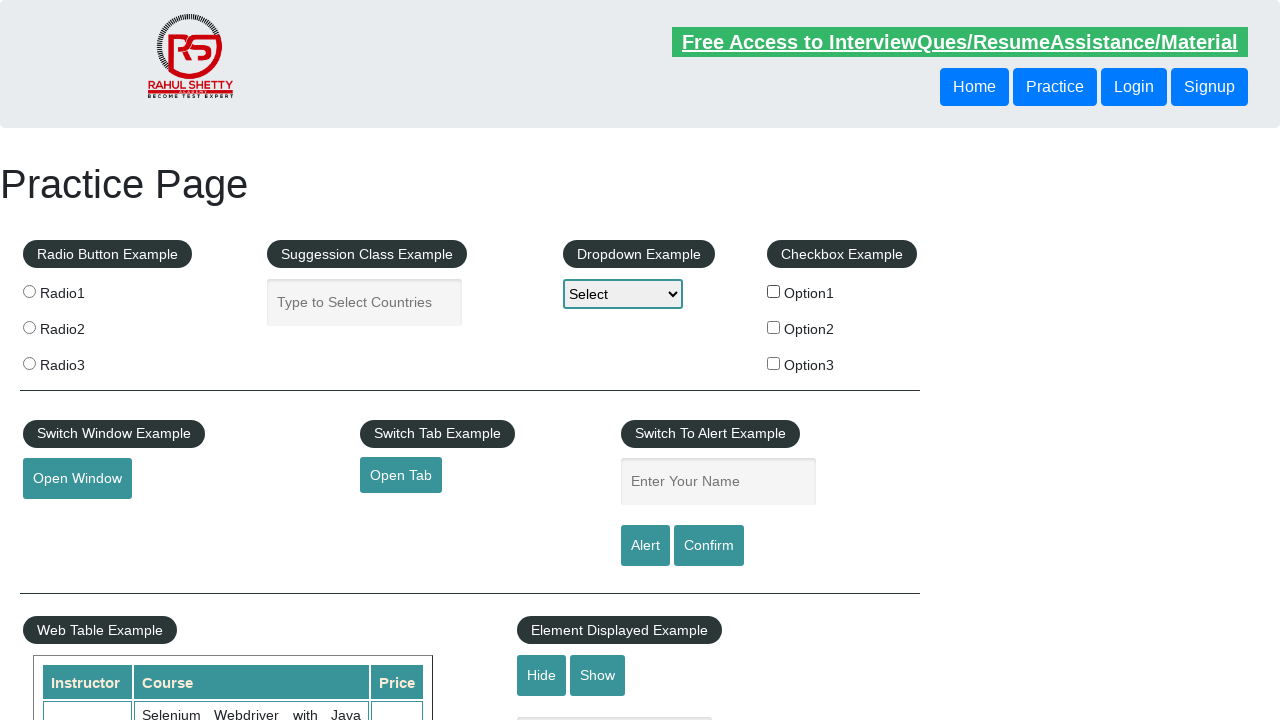

Located all checkboxes on the page
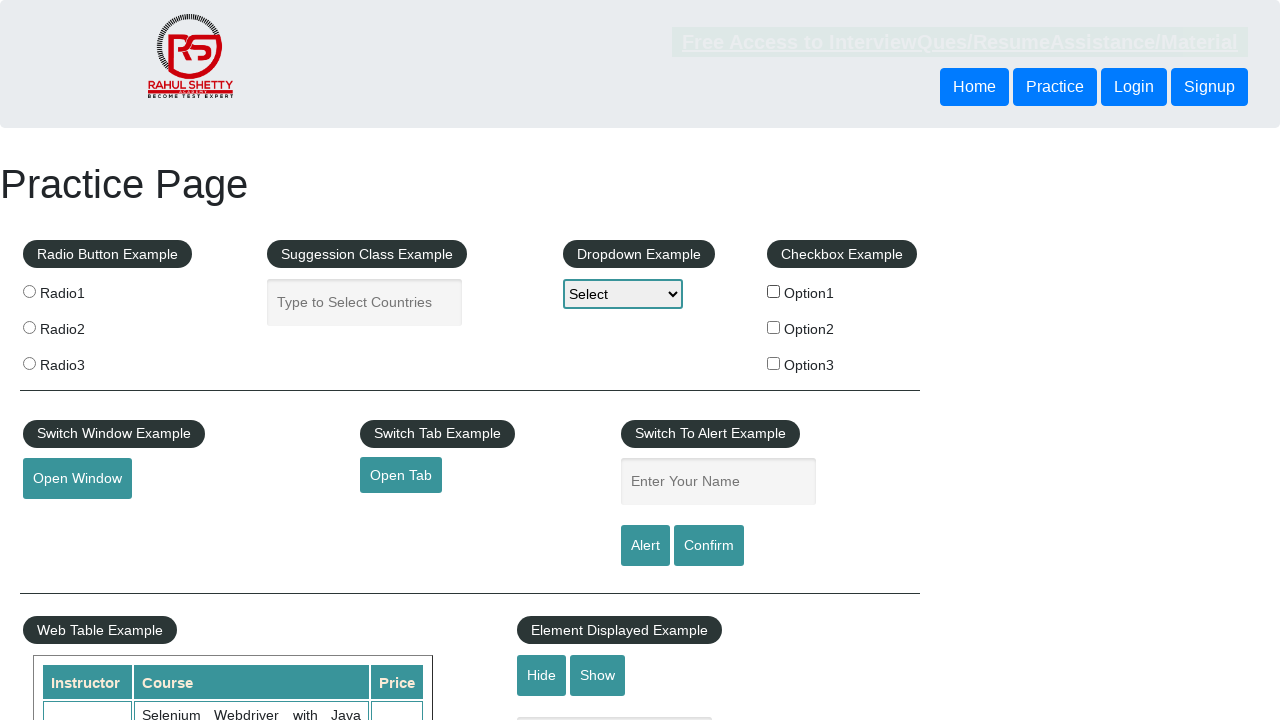

Counted total checkboxes: 3
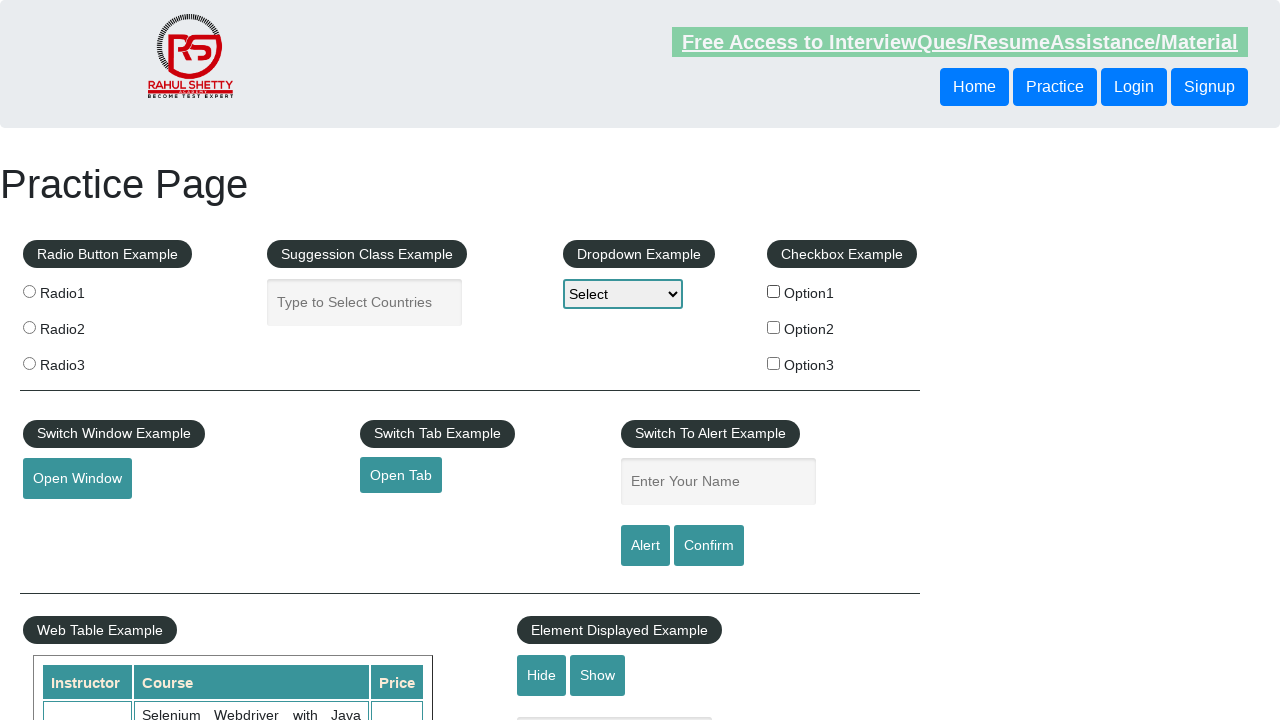

Printed total checkbox count: 3
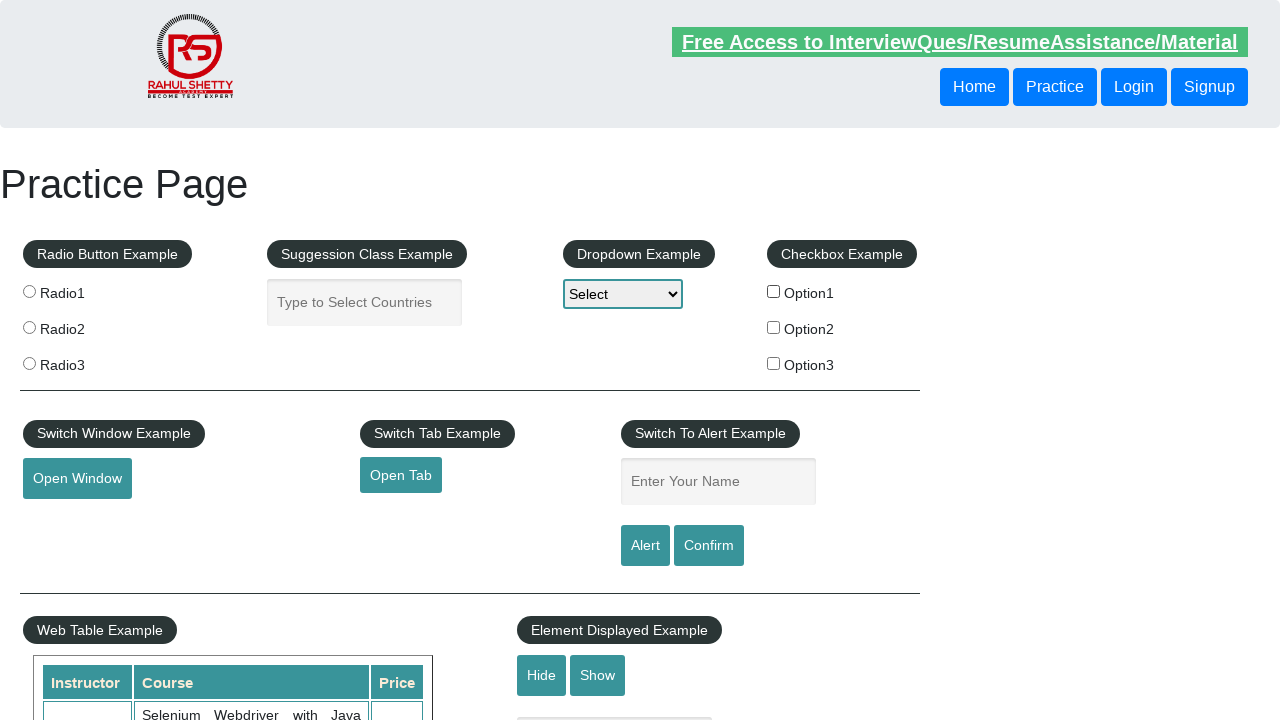

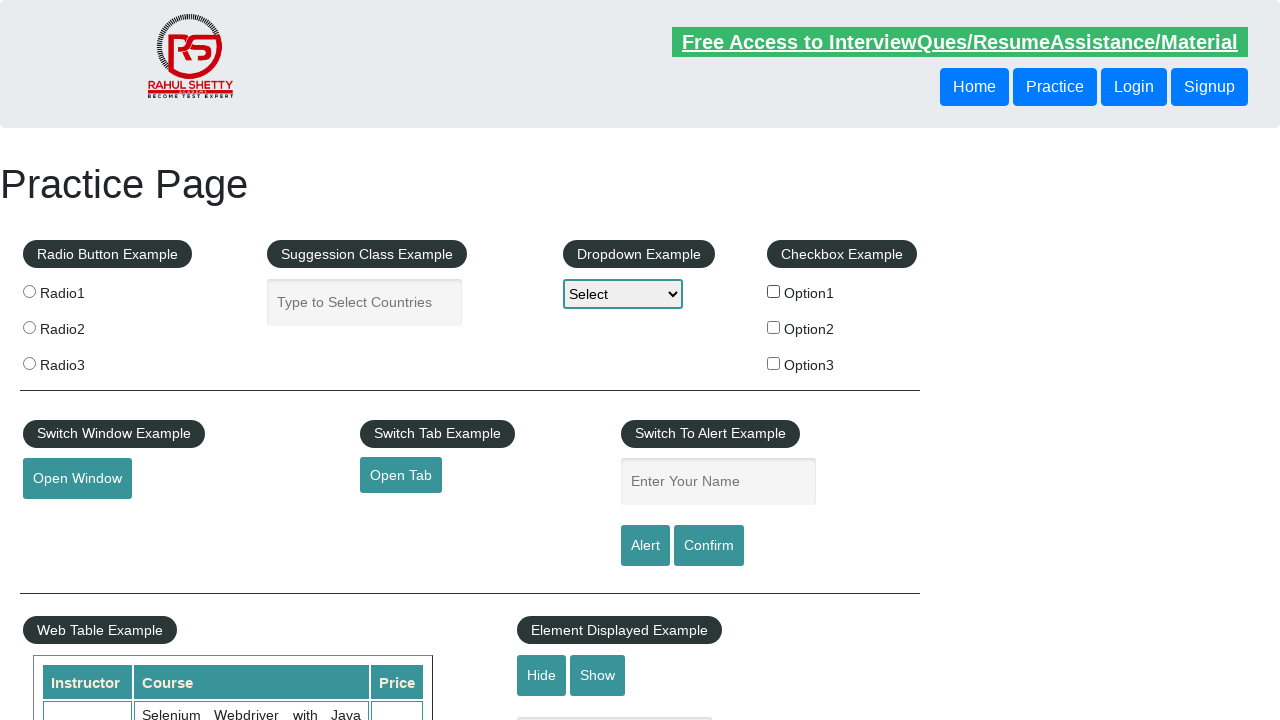